Tests the manage bookings page by clicking on the booking link, submitting the form without entering details, and verifying that a validation message appears asking the user to enter booking details.

Starting URL: https://www.meghanabus.in/manage-bookings.html

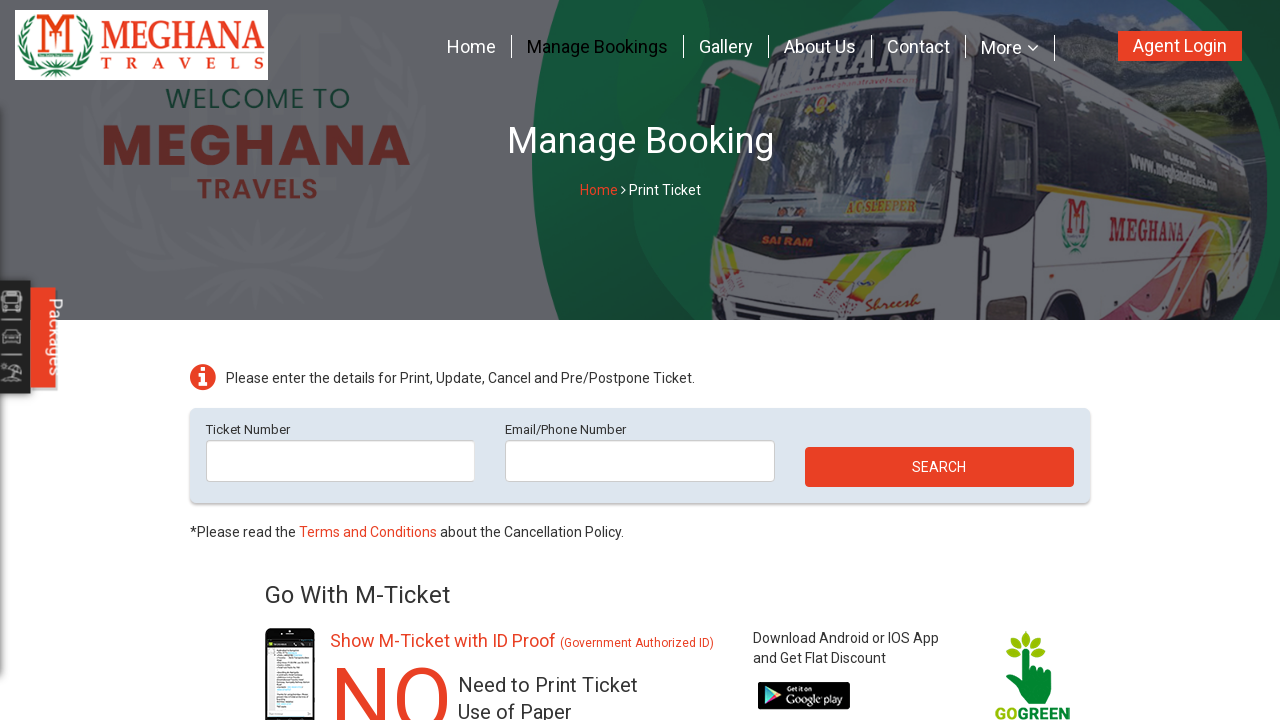

Clicked on the manage bookings link at (597, 46) on a[href='manage-bookings.html']
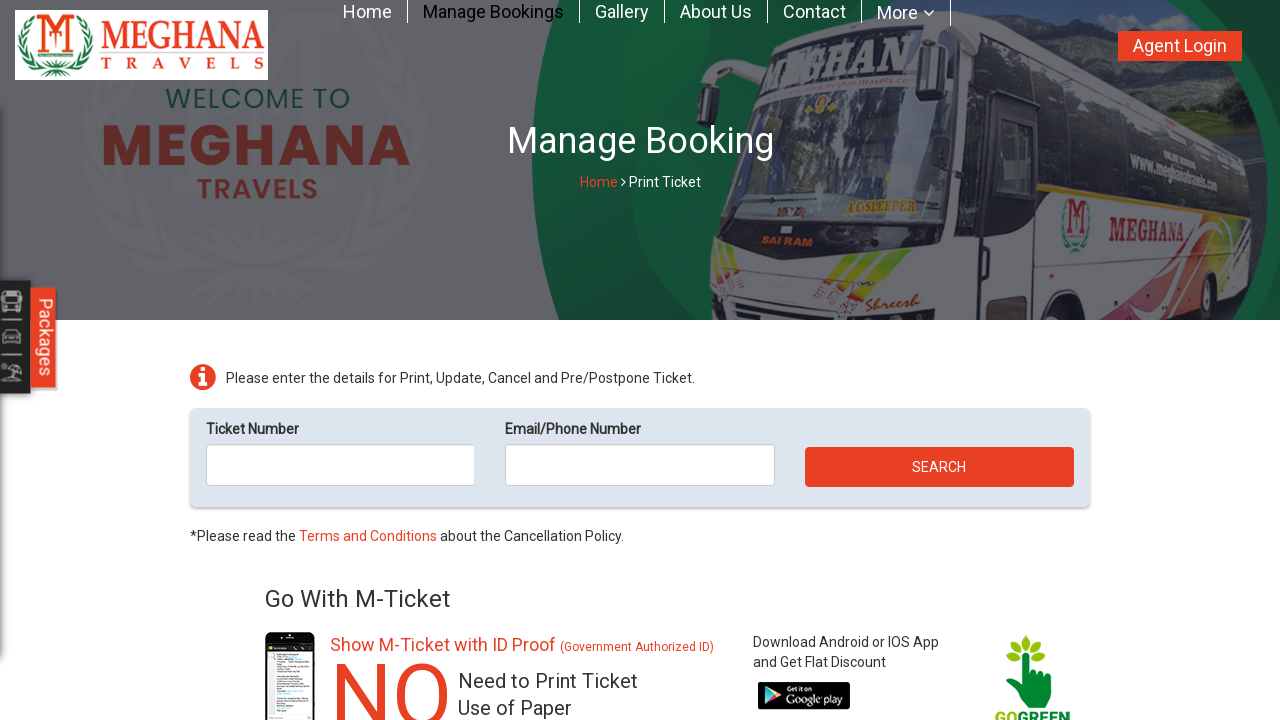

Manage bookings page loaded successfully
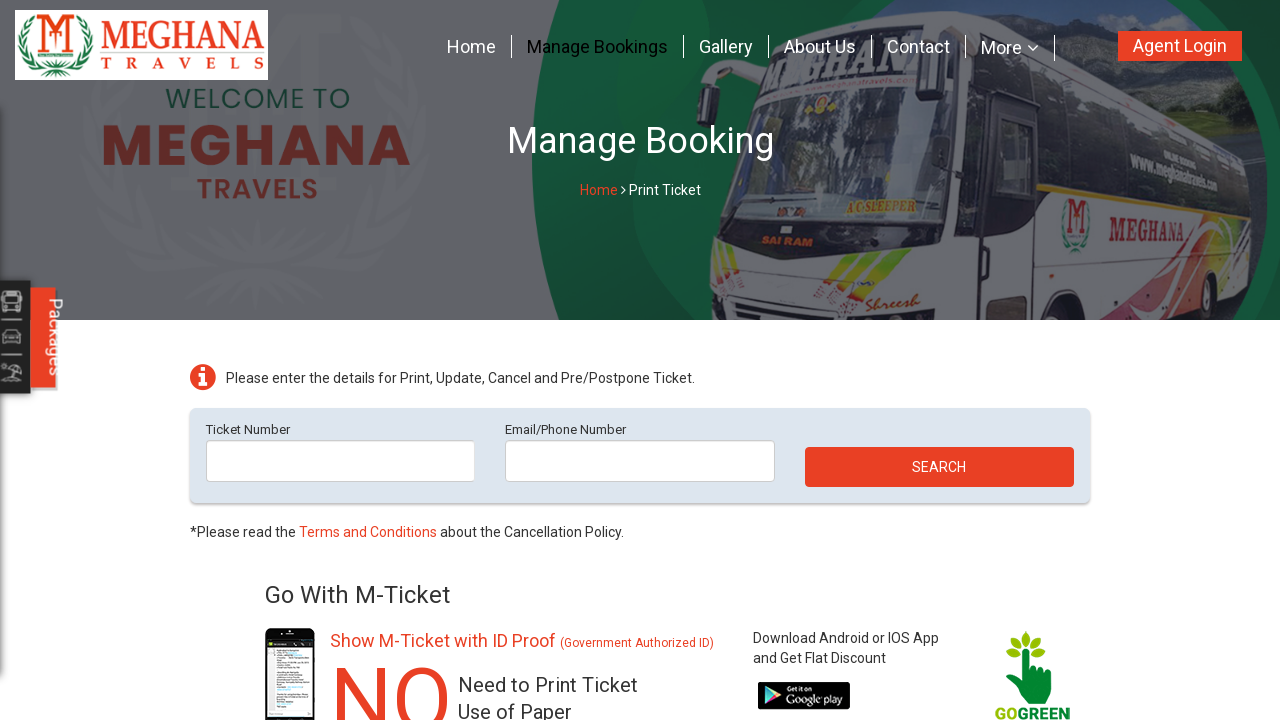

Clicked submit button without entering booking details at (939, 467) on button[type='submit']
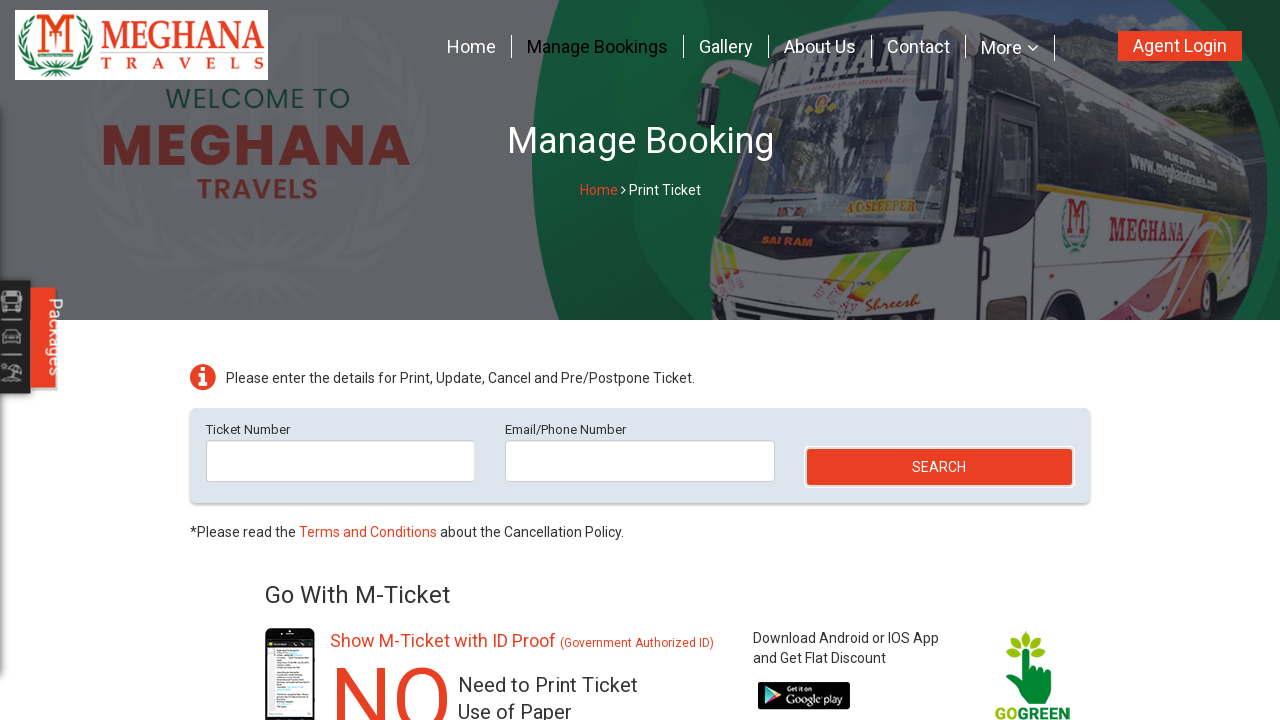

Validation message appeared
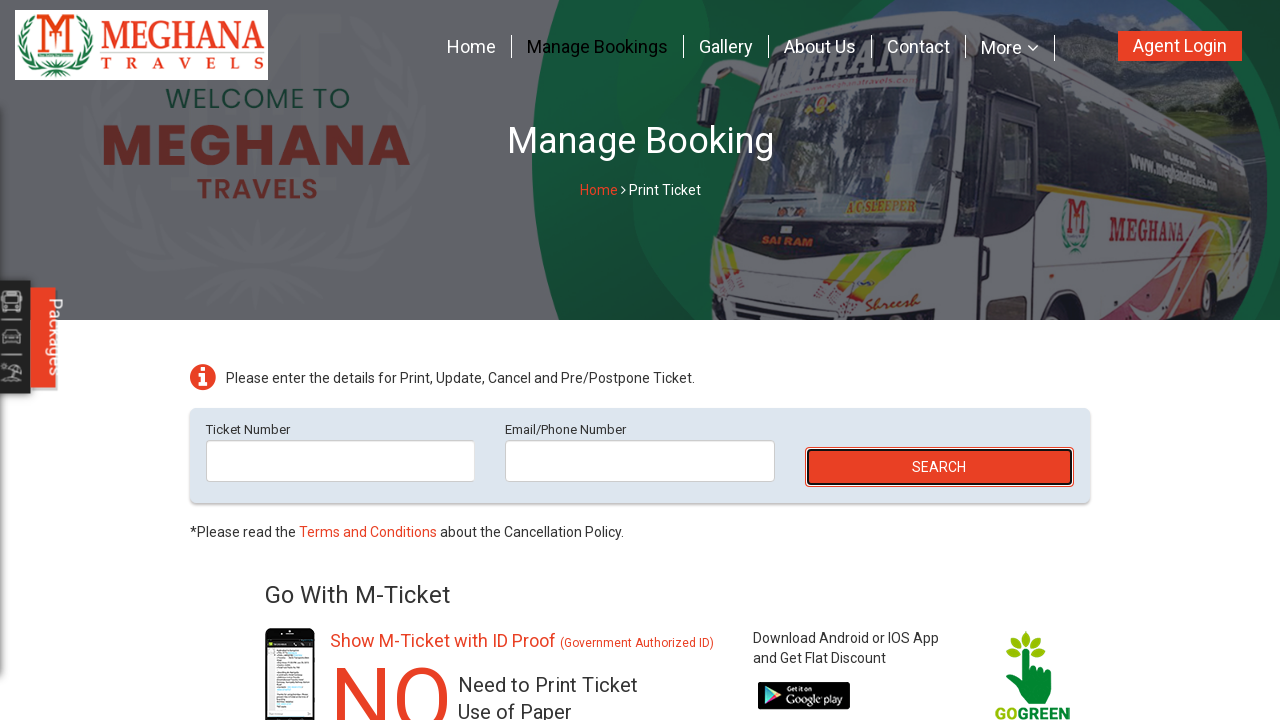

Retrieved validation message: 'Please enter the details for Print, Update, Cancel and Pre/Postpone Ticket.'
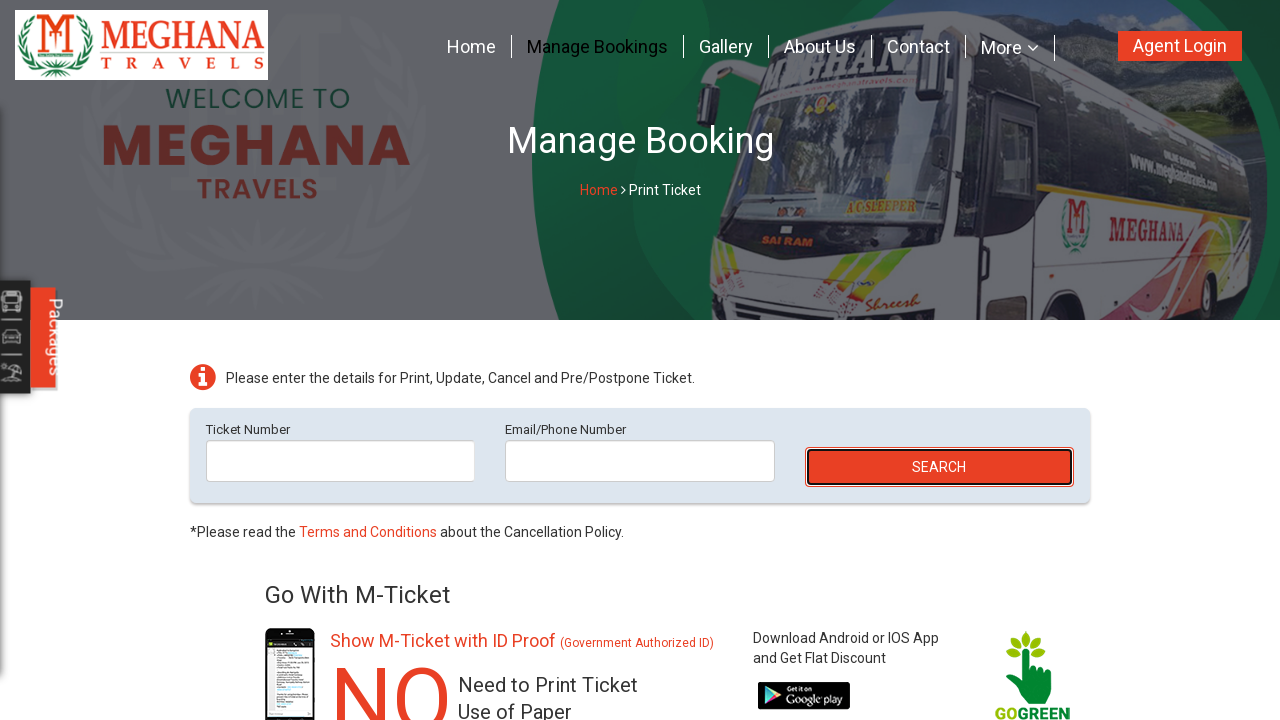

Printed validation message to console
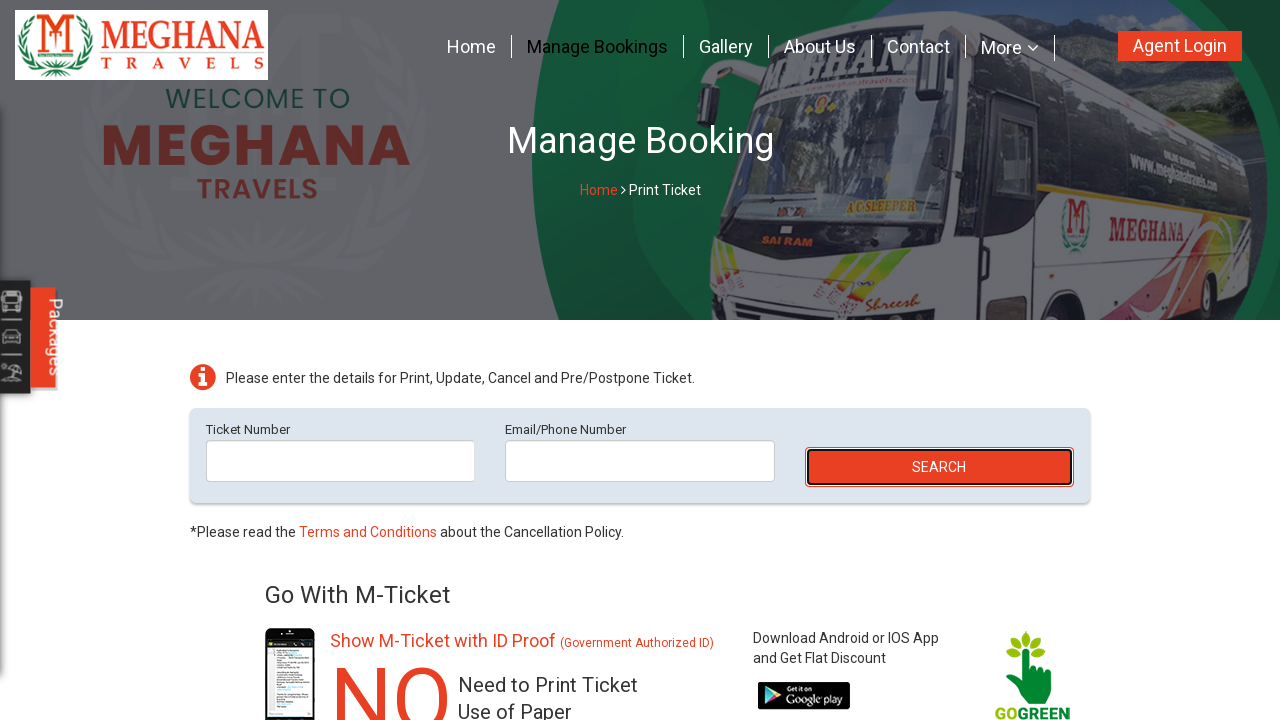

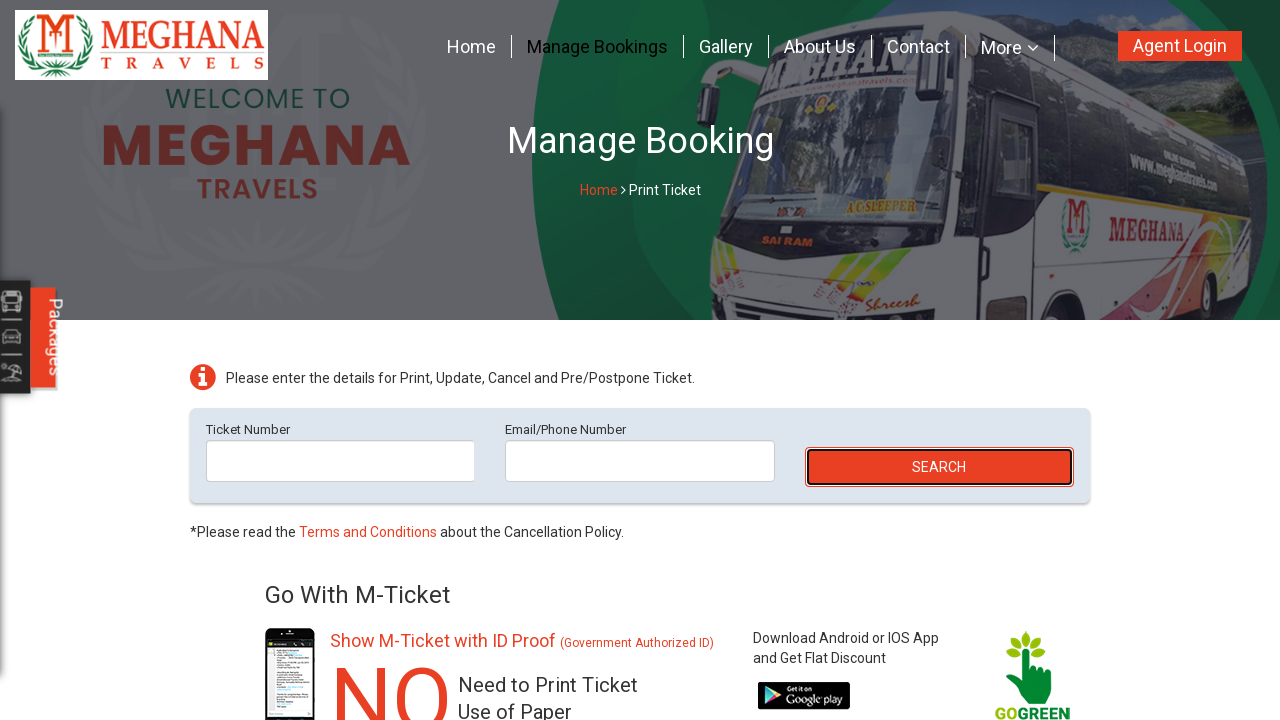